Tests dynamic dropdown selection functionality by selecting origin and destination airports from cascading dropdown menus

Starting URL: https://rahulshettyacademy.com/dropdownsPractise/

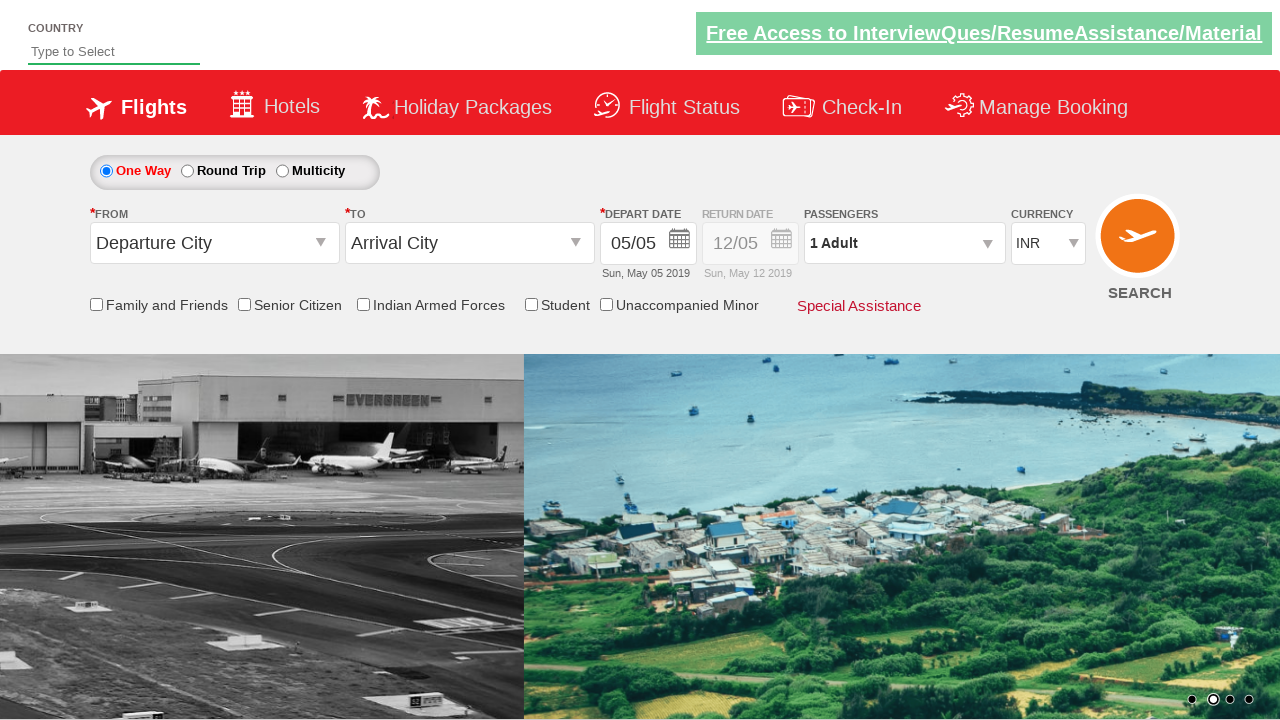

Clicked origin station dropdown to open at (214, 243) on input#ctl00_mainContent_ddl_originStation1_CTXT
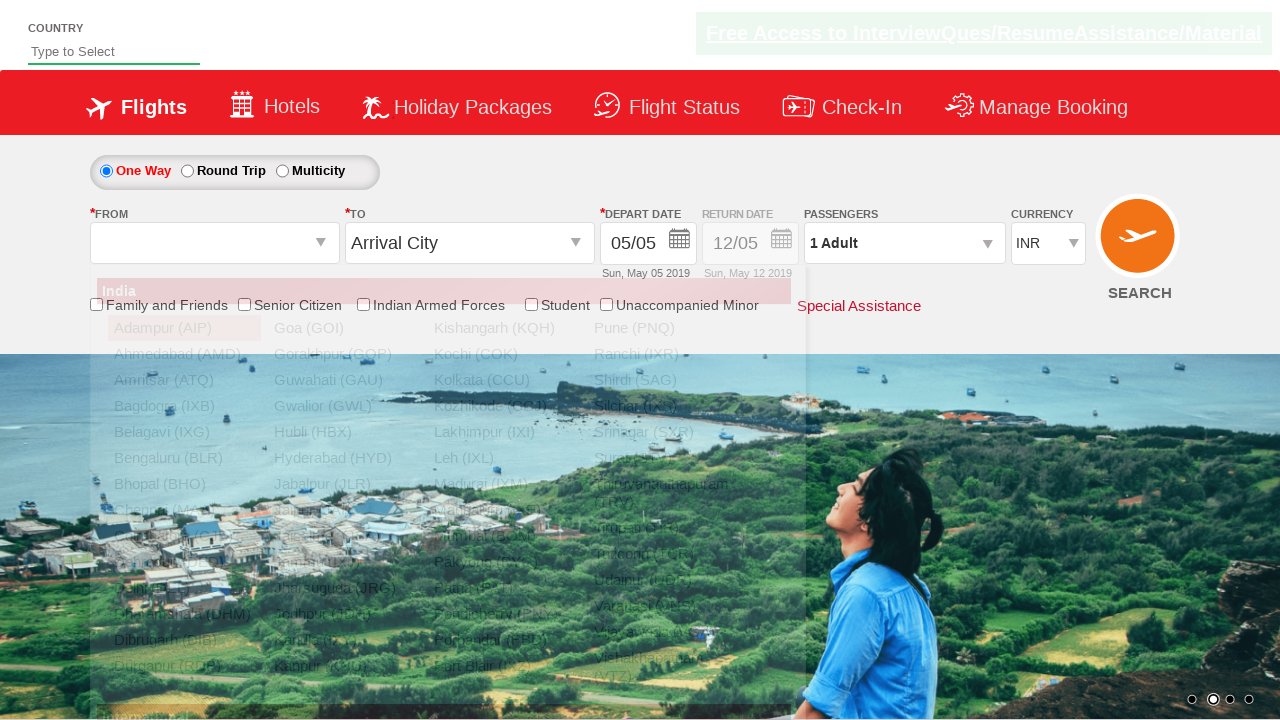

Selected Adampur (AIP) as origin airport at (184, 328) on a:text(' Adampur (AIP)')
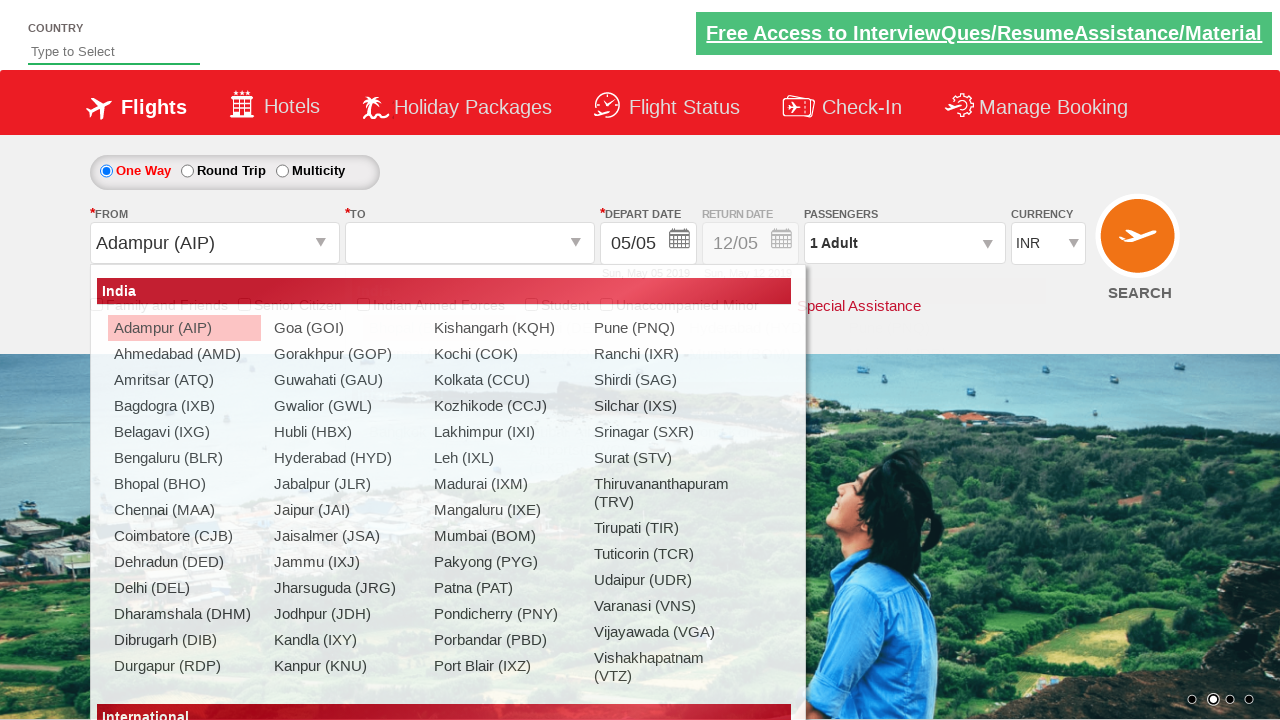

Clicked destination station dropdown to open at (470, 243) on input#ctl00_mainContent_ddl_destinationStation1_CTXT
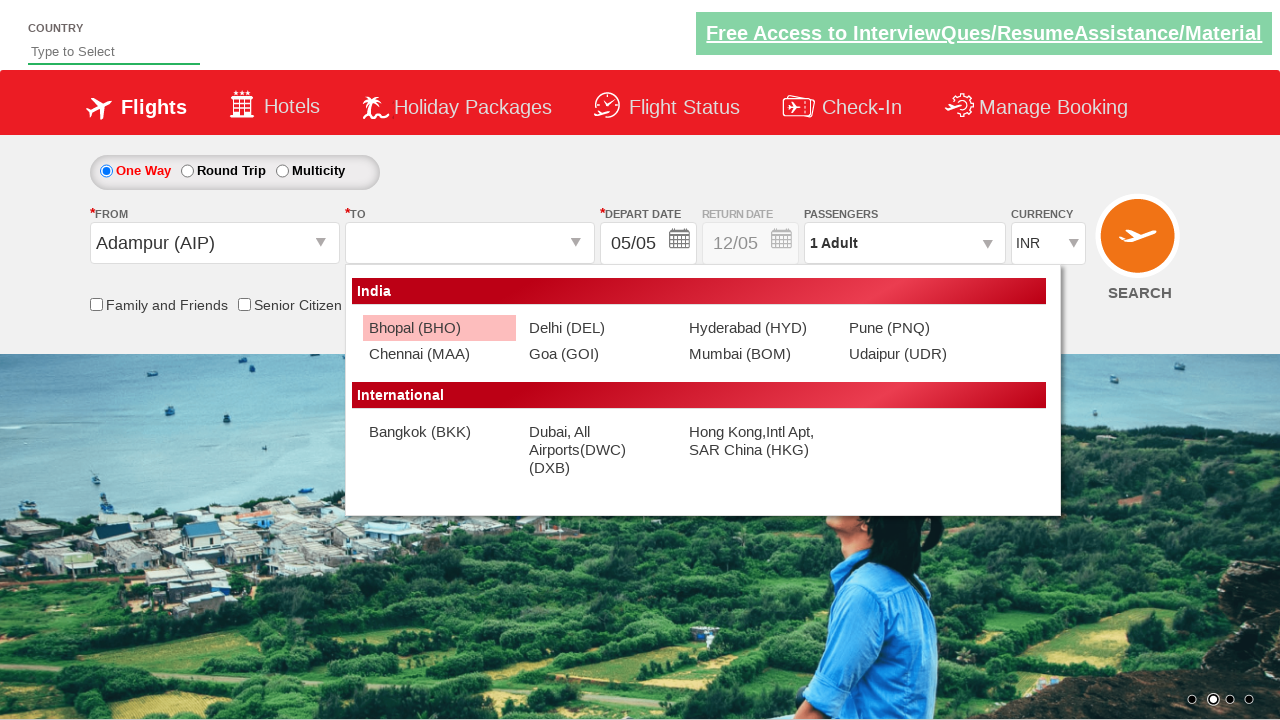

Selected Chennai (MAA) as destination airport at (439, 354) on div#glsctl00_mainContent_ddl_destinationStation1_CTNR a[text='Chennai (MAA)']
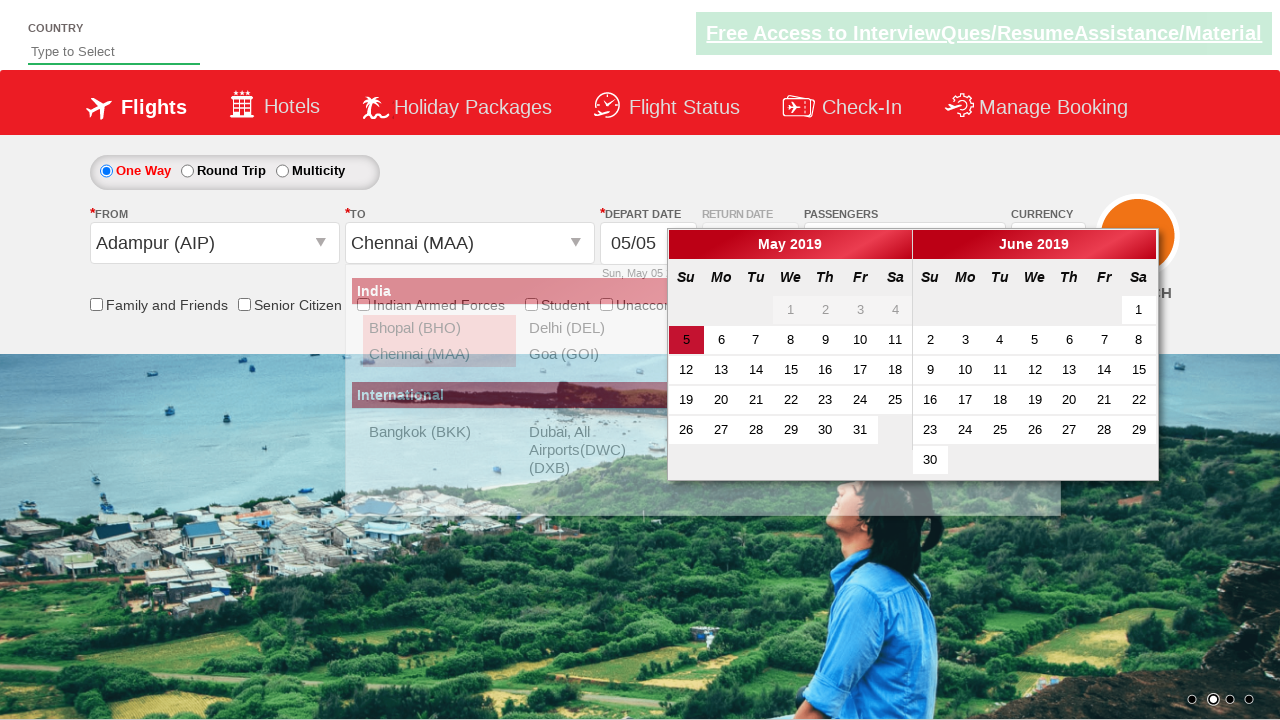

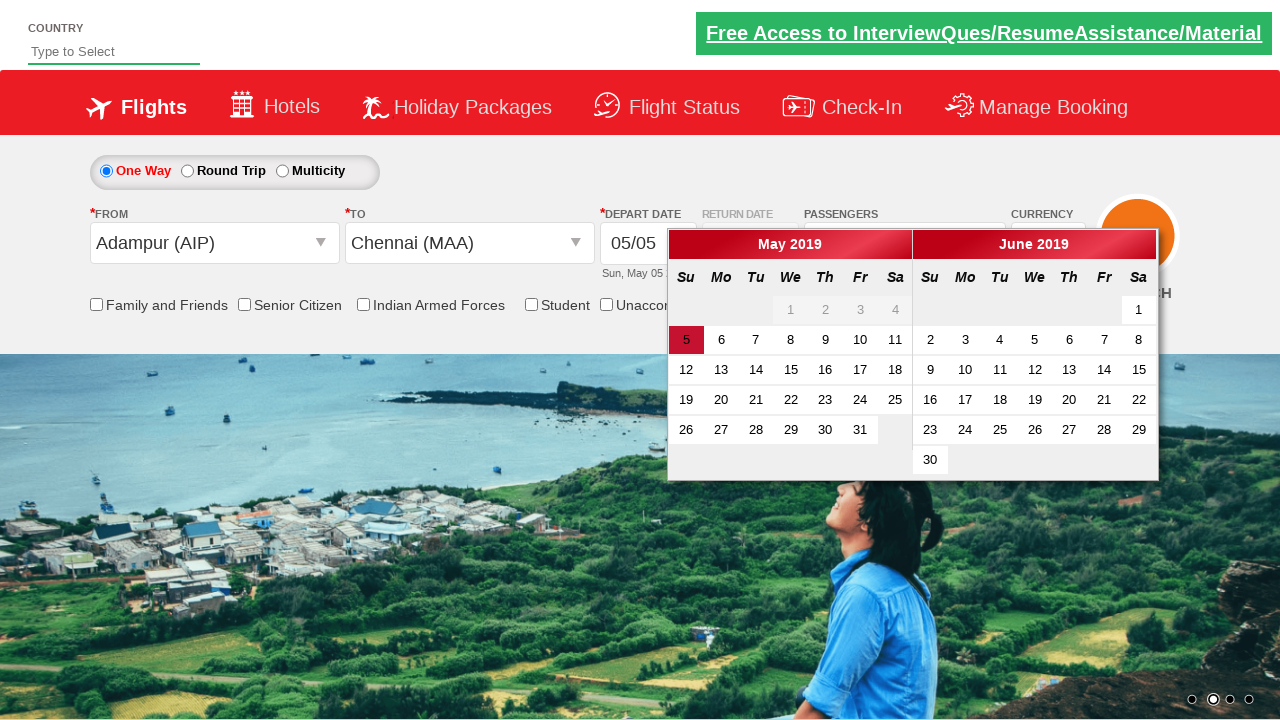